Tests browser window position functionality by navigating to Flipkart, getting the current window position, and then setting a new window position.

Starting URL: https://www.flipkart.com

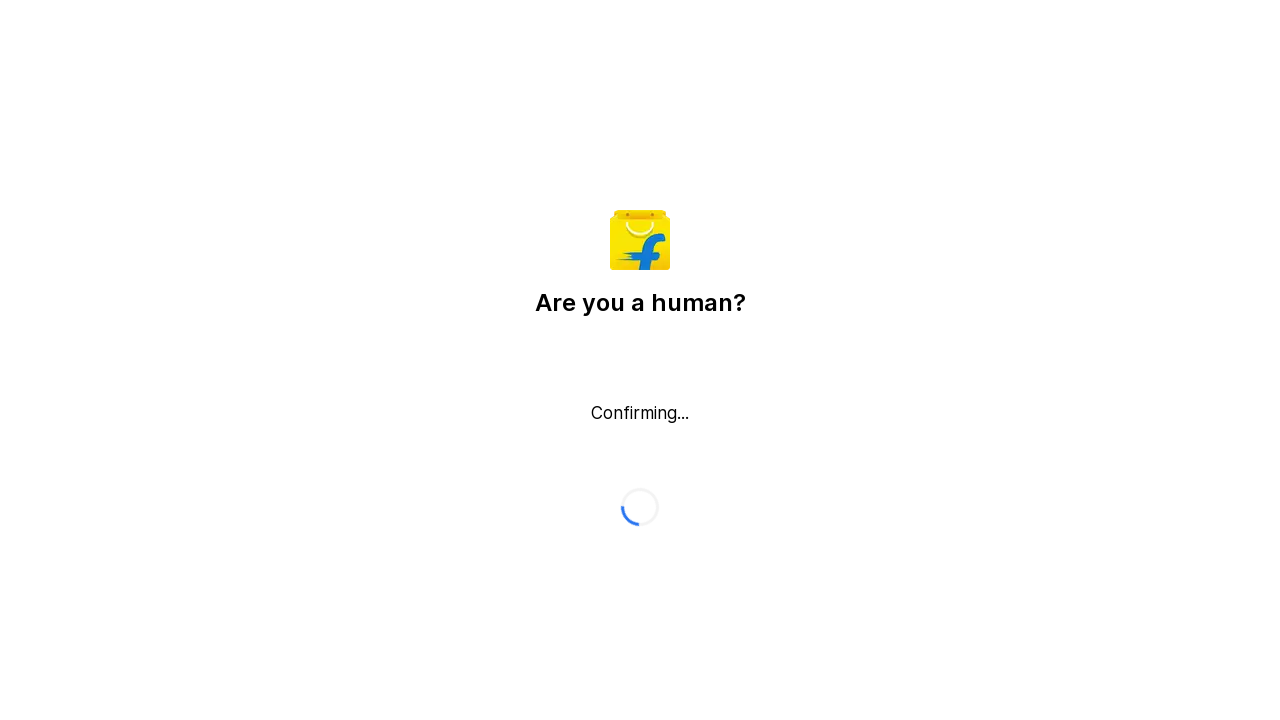

Retrieved current viewport size
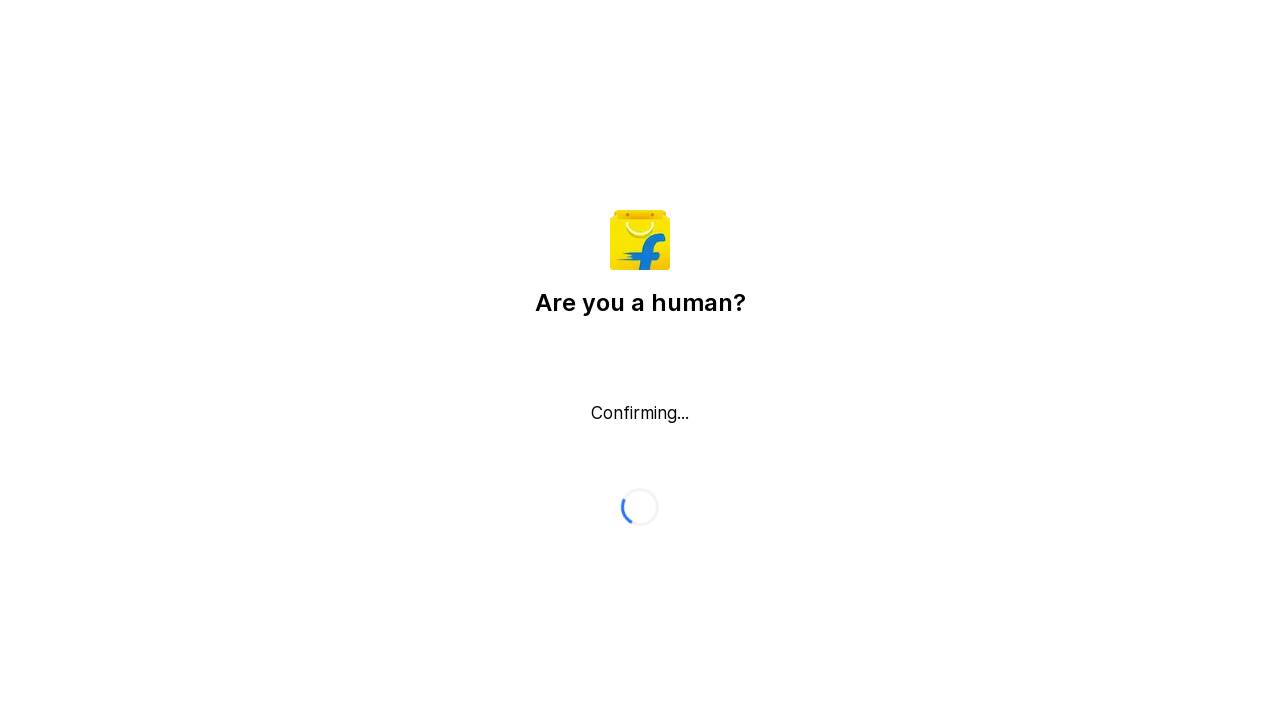

Set new viewport size to 1024x768
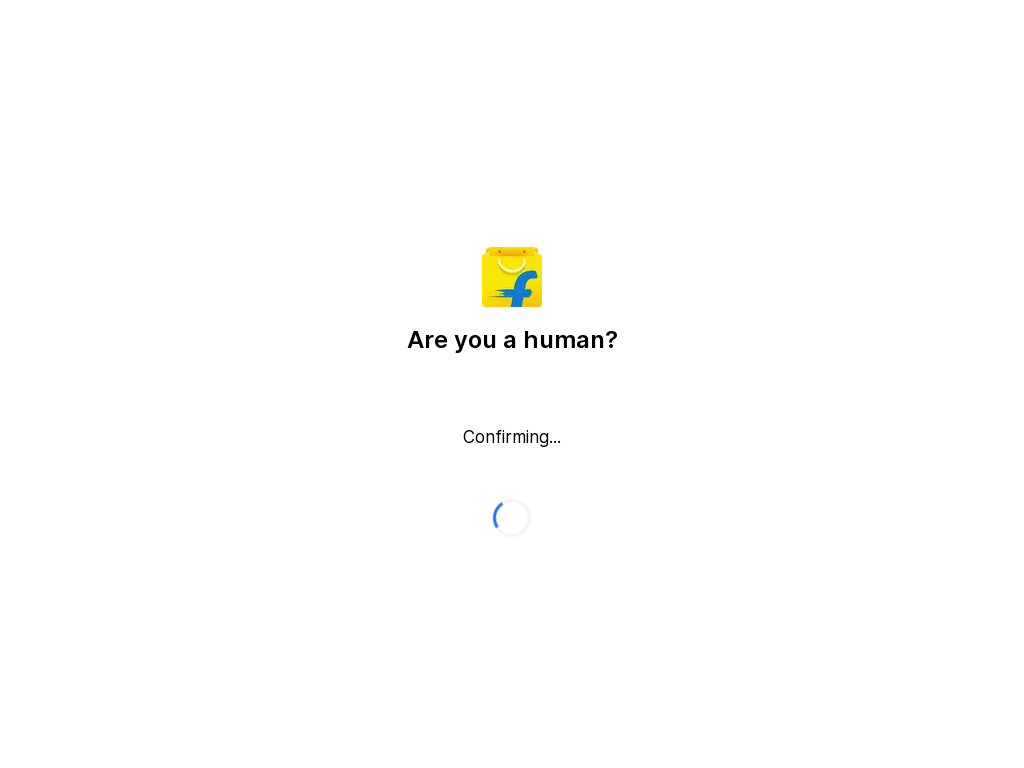

Page loaded to domcontentloaded state
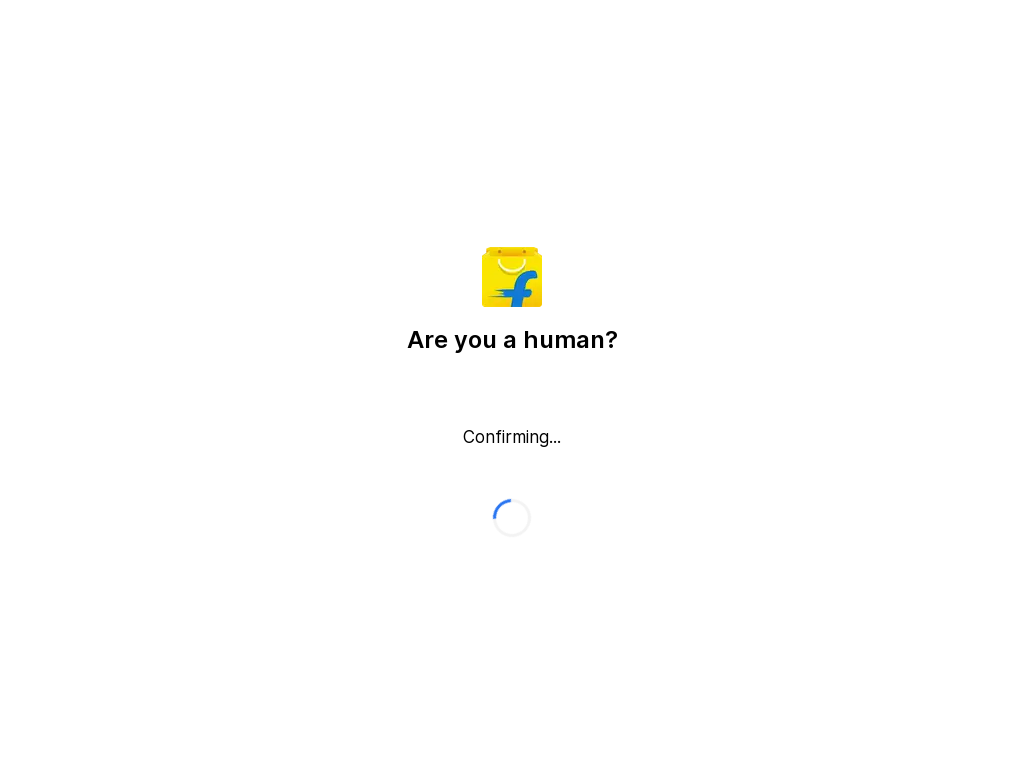

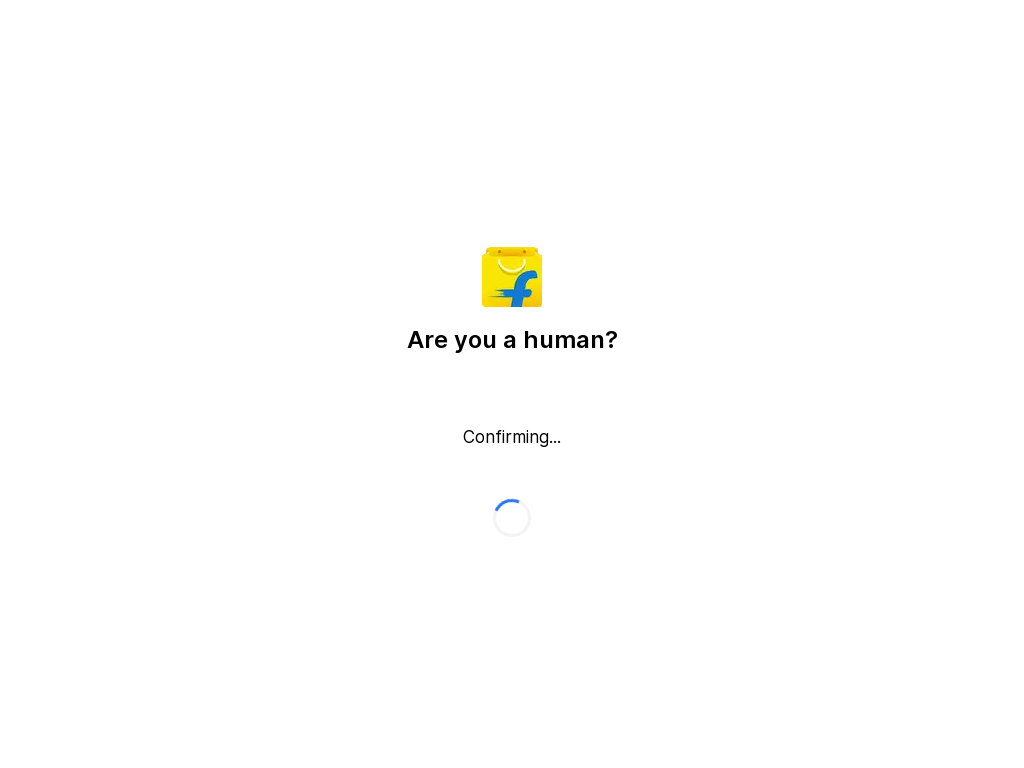